Navigates to the Elemental Selenium website by clicking the footer link and verifies the redirect

Starting URL: https://the-internet.herokuapp.com/

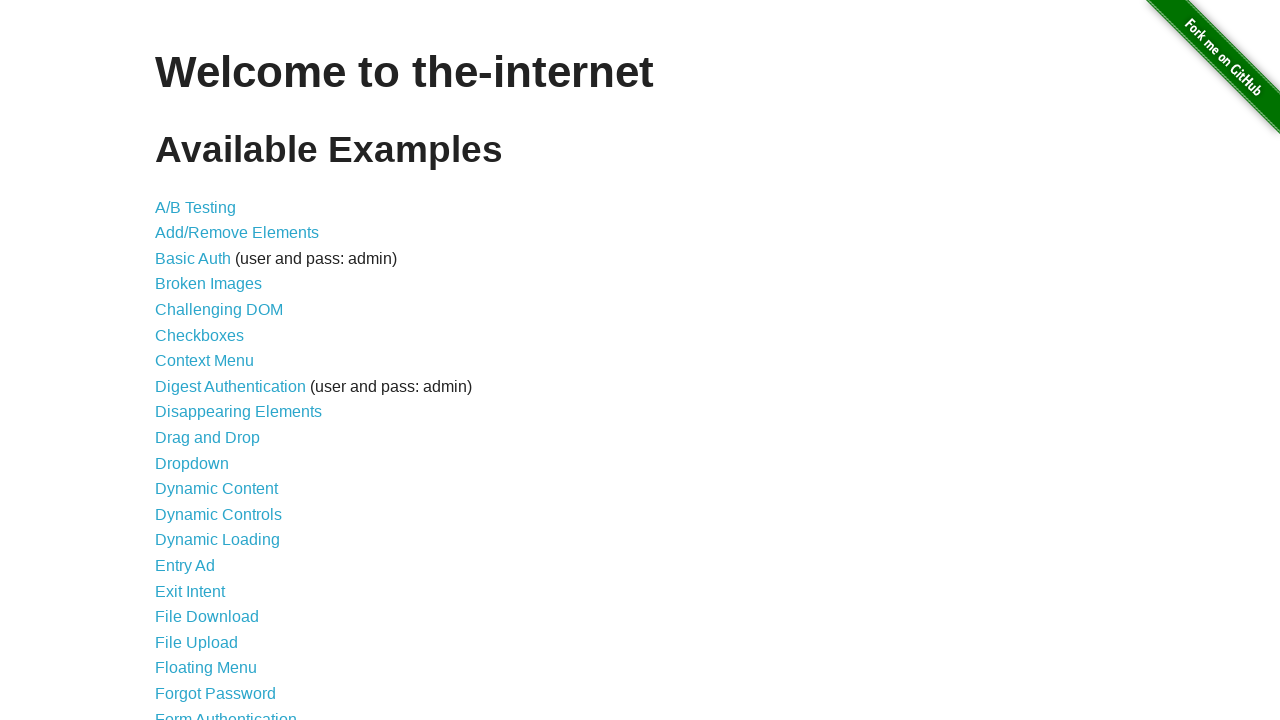

Clicked footer link to Elemental Selenium website at (684, 711) on a[href*='elementalselenium']
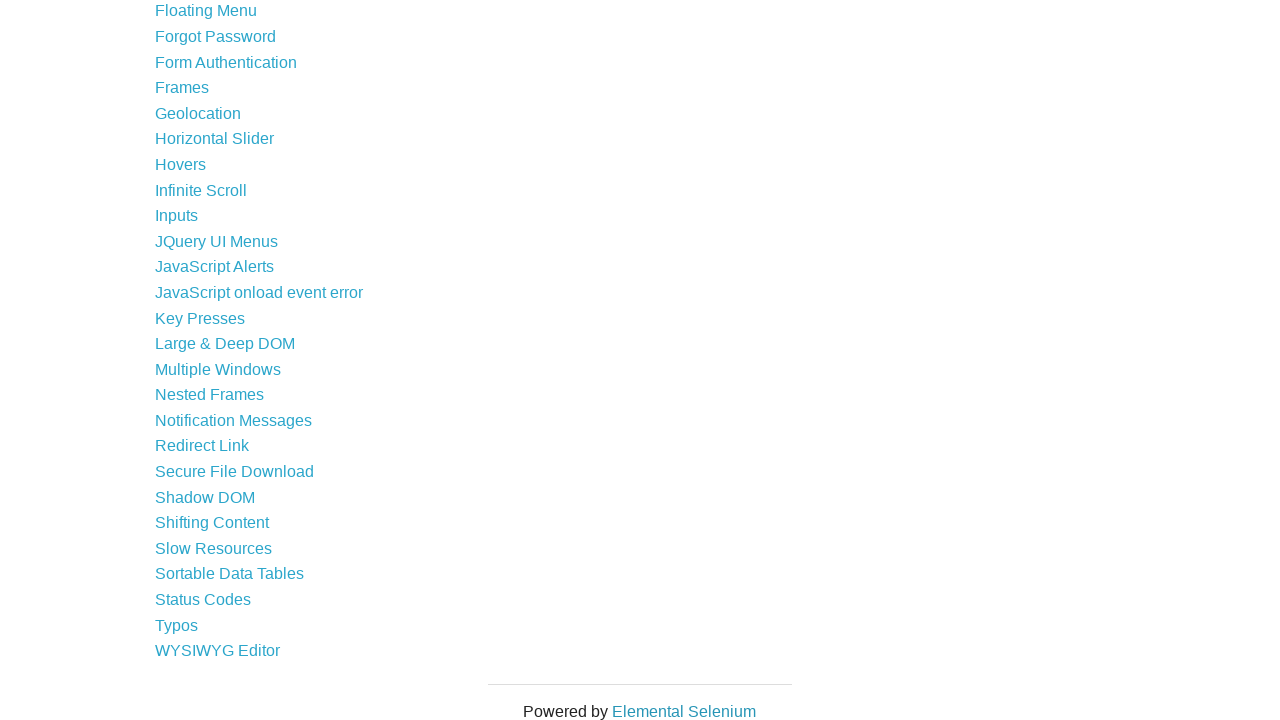

Clicked Elemental Selenium link to open new tab at (684, 711) on a[href*='elementalselenium']
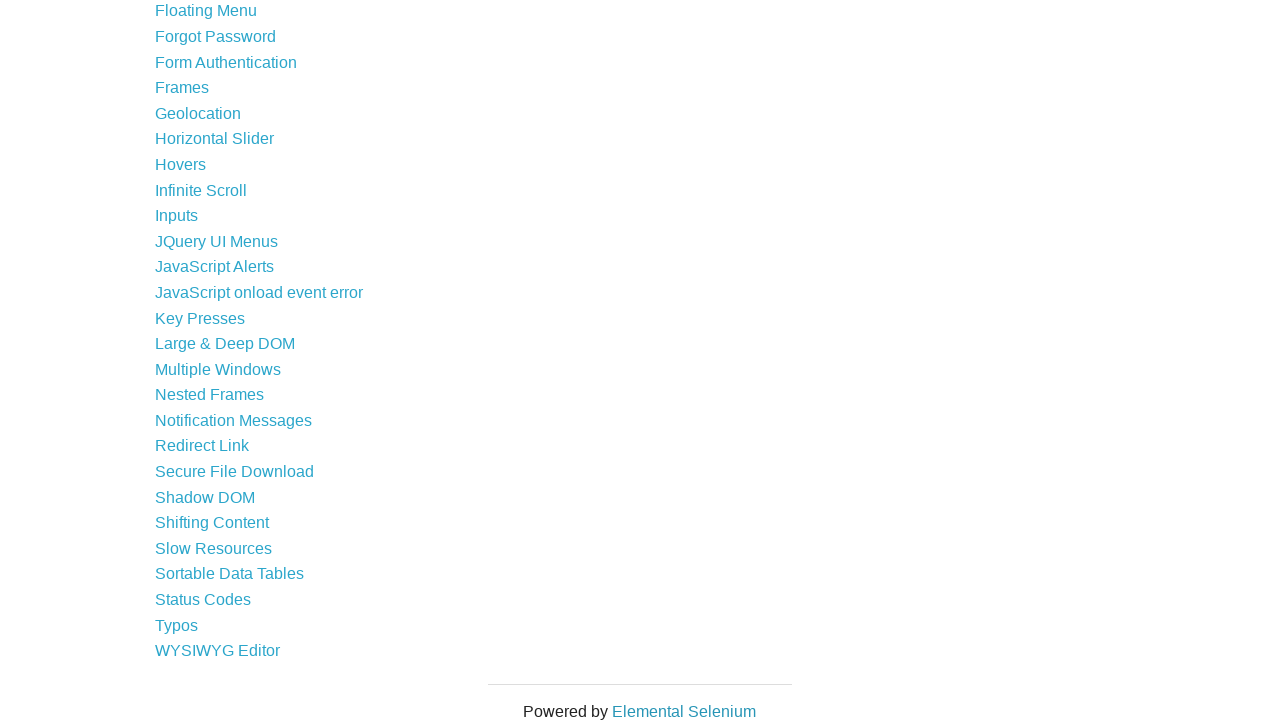

Captured new page/tab reference
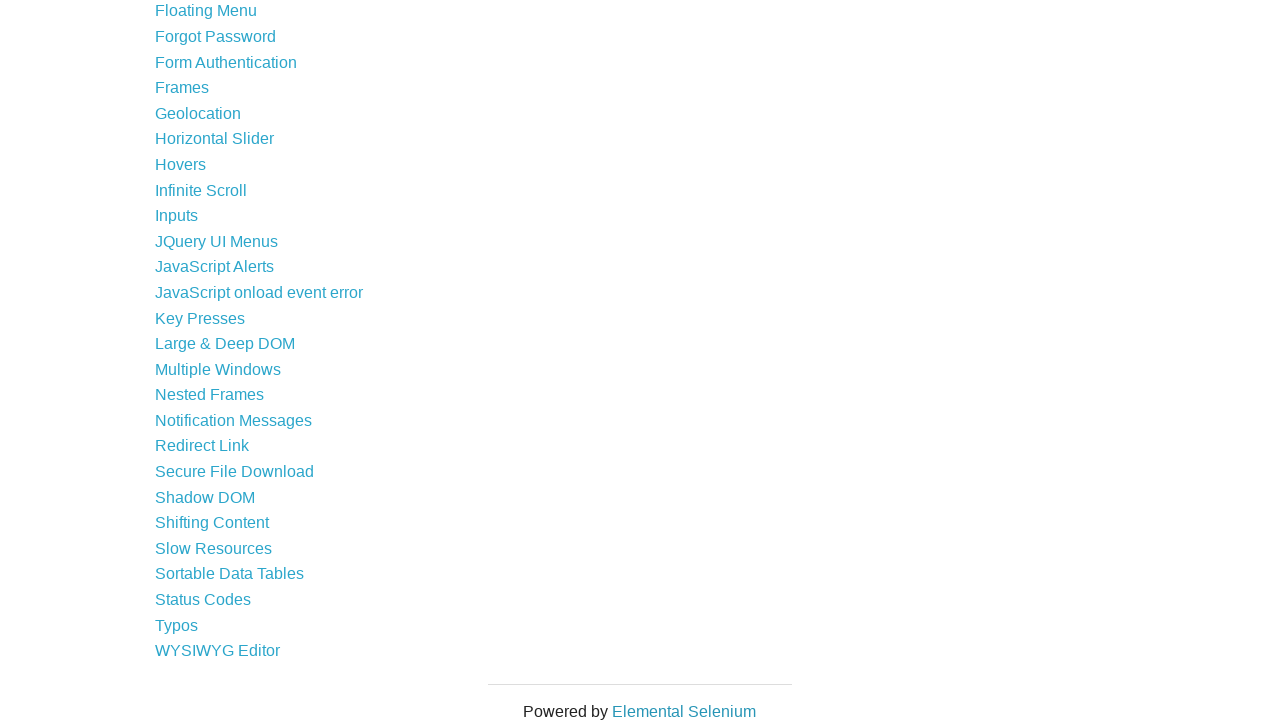

New page loaded completely
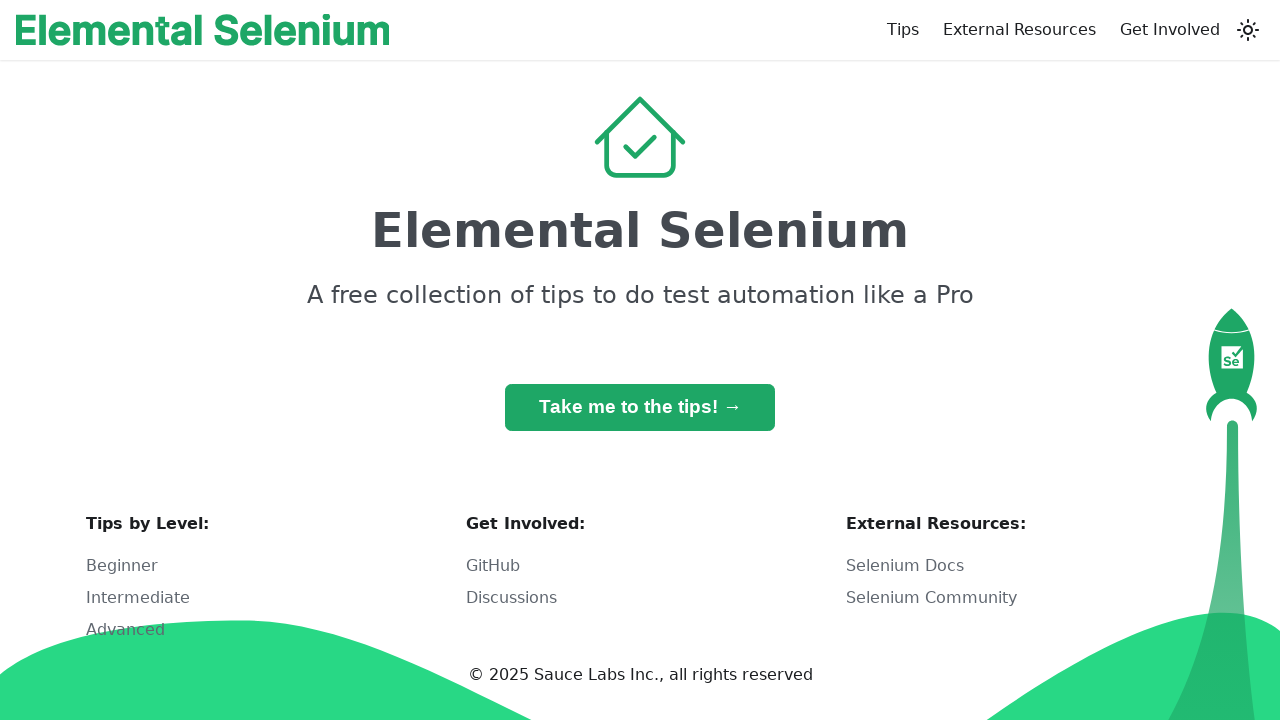

Verified redirect to Elemental Selenium website - URL contains 'elementalselenium'
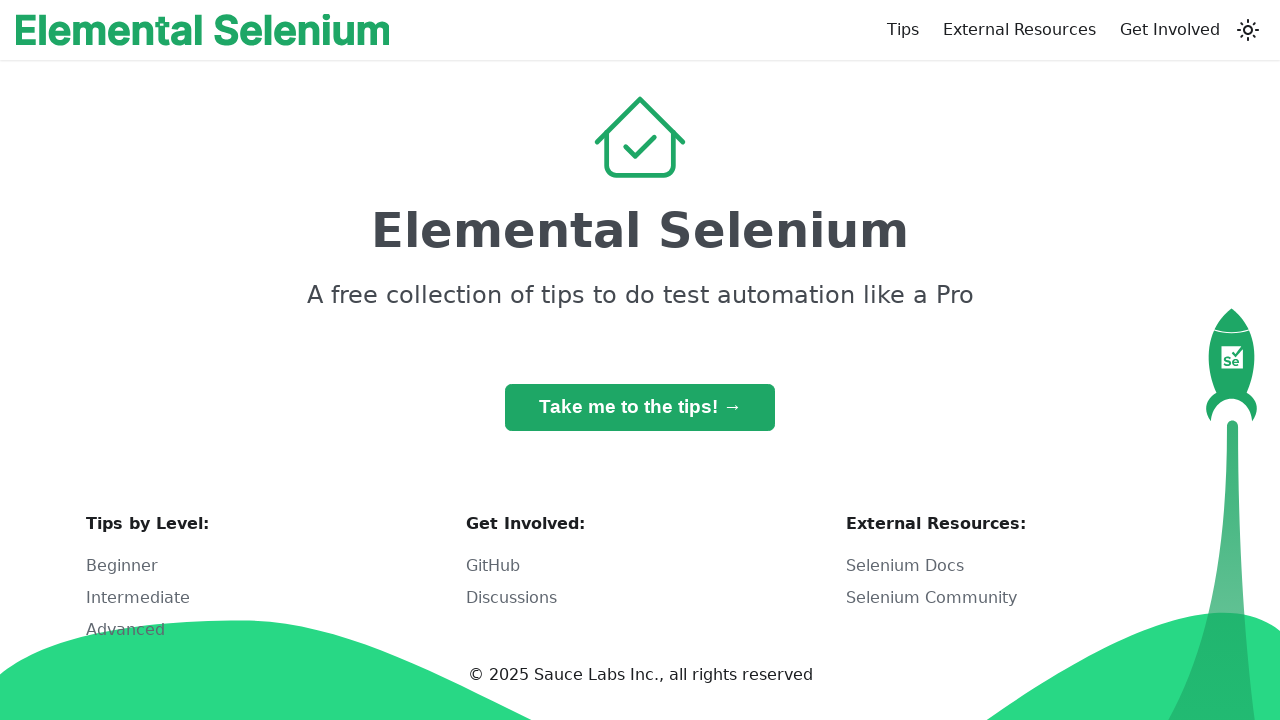

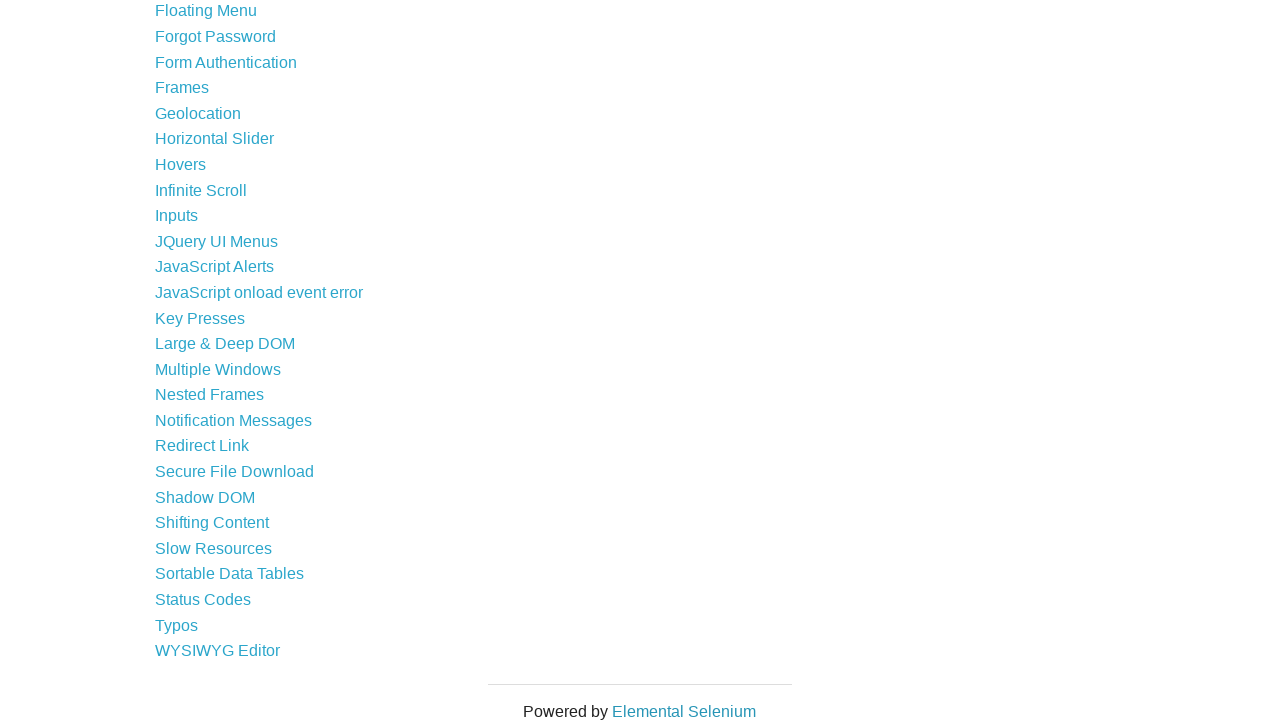